Tests a loader/modal interaction by clicking a loader button and then clicking 'Save changes' button when modal appears

Starting URL: http://demo.automationtesting.in/Loader.html

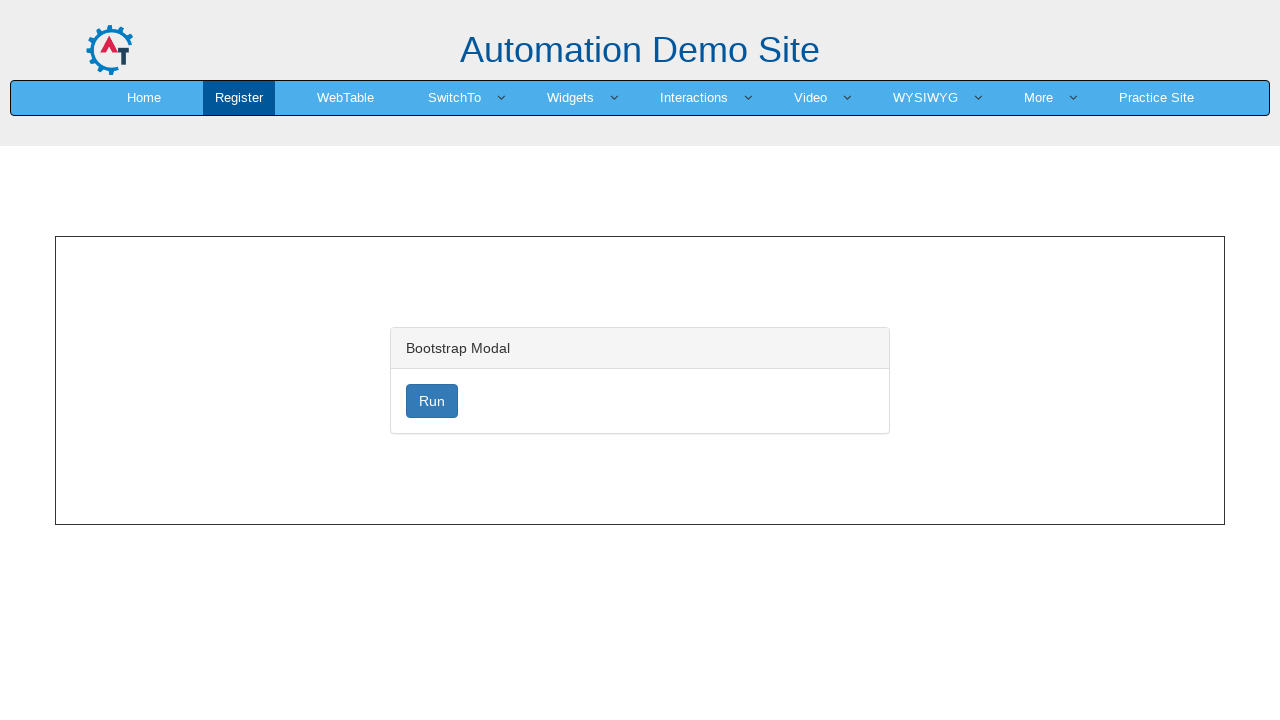

Navigated to loader demo page
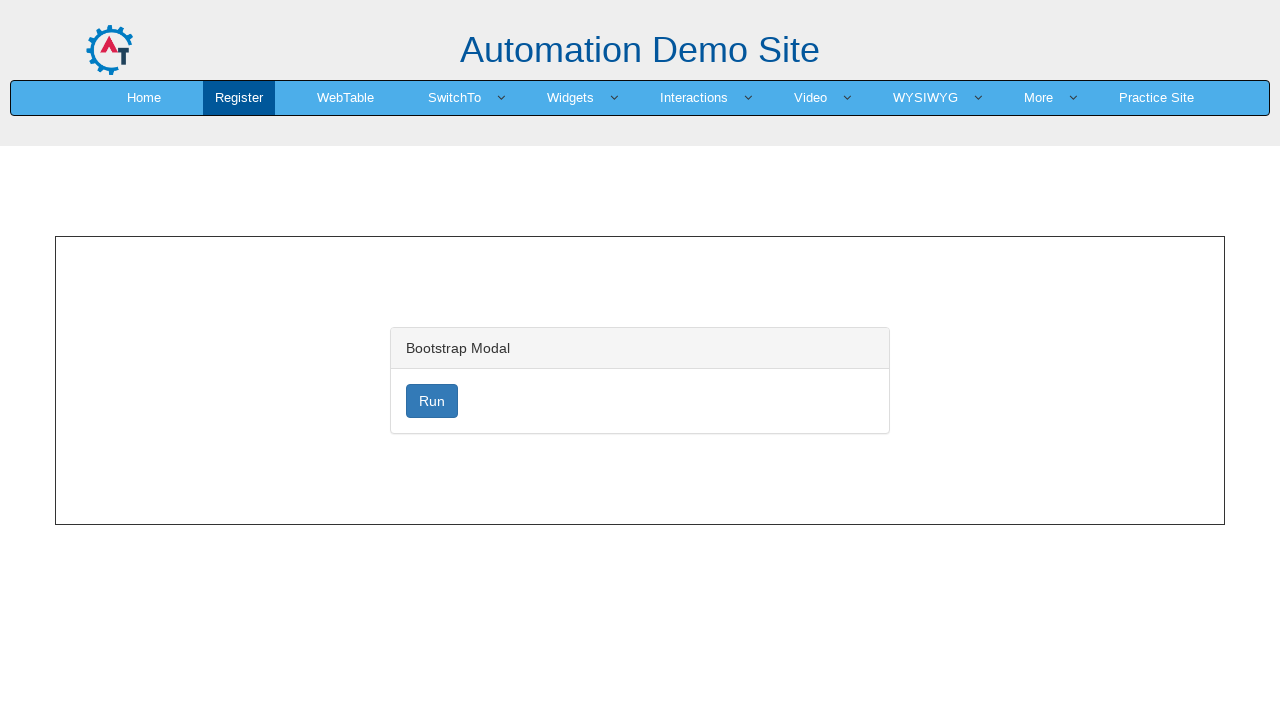

Clicked loader button to trigger modal at (432, 401) on #loader
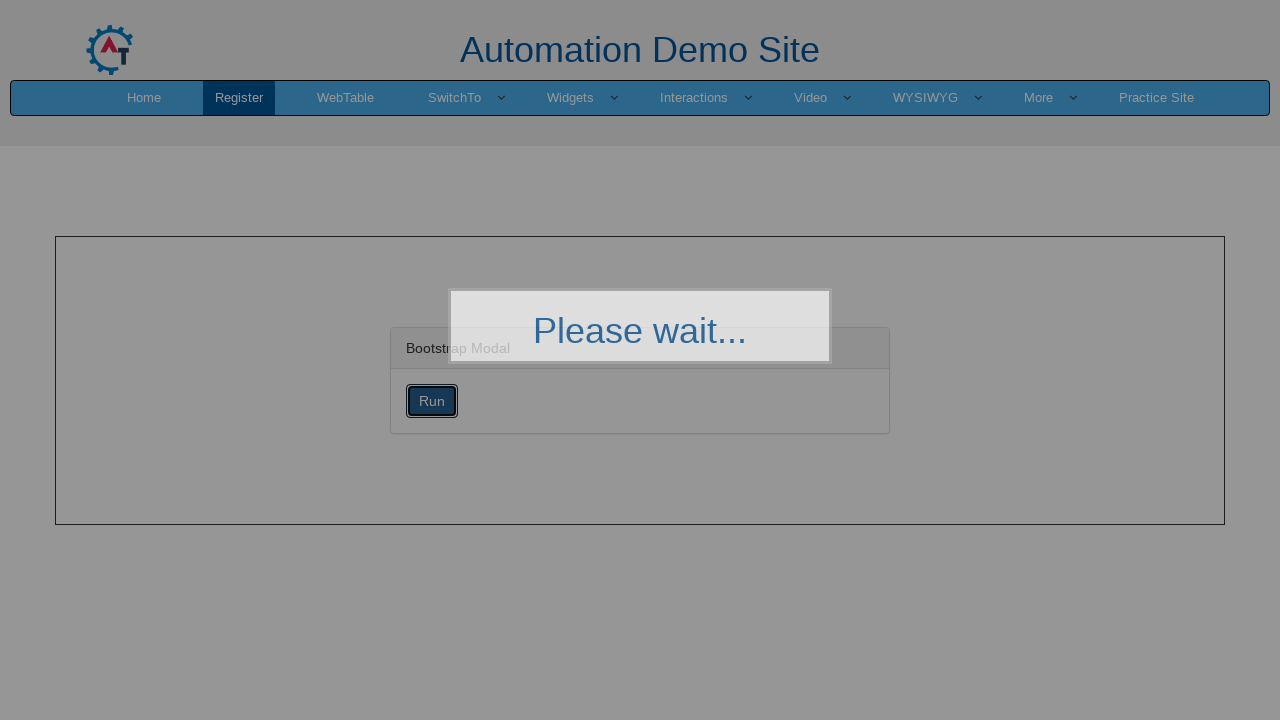

Modal dialog appeared with Save changes button
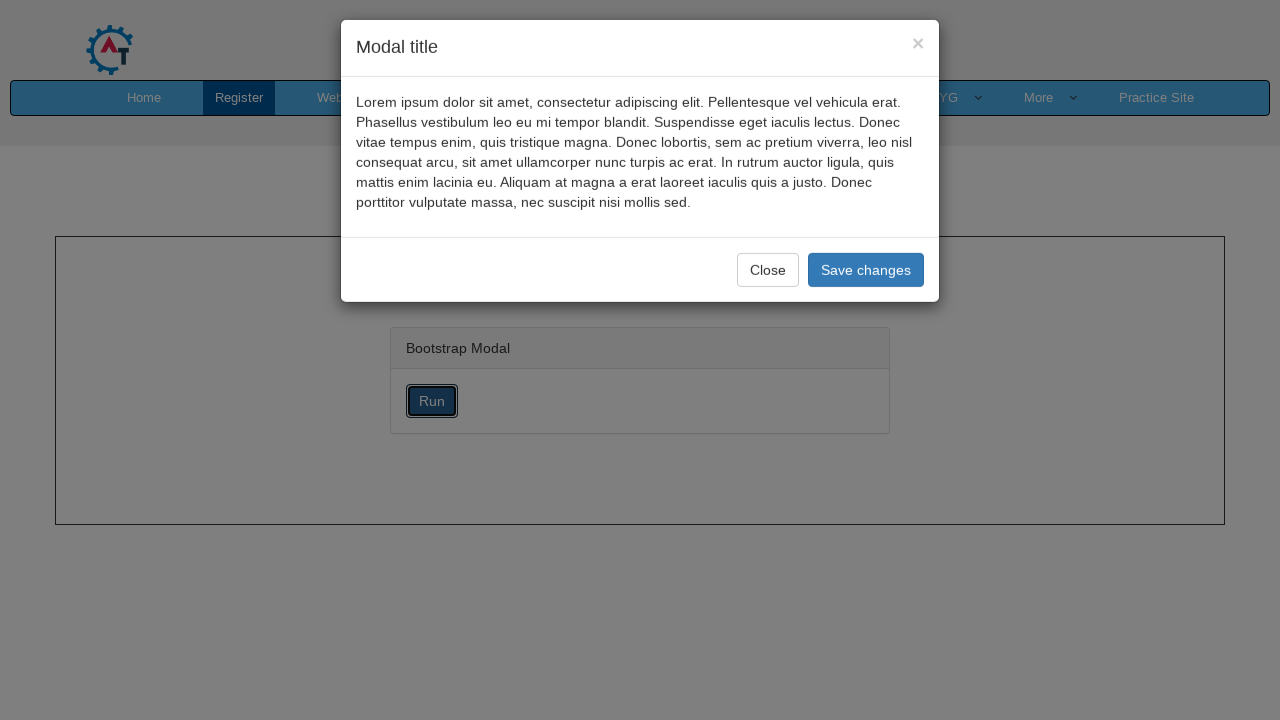

Clicked Save changes button in modal at (866, 281) on xpath=//div[@class='modal-dialog']//button[text()='Save changes']
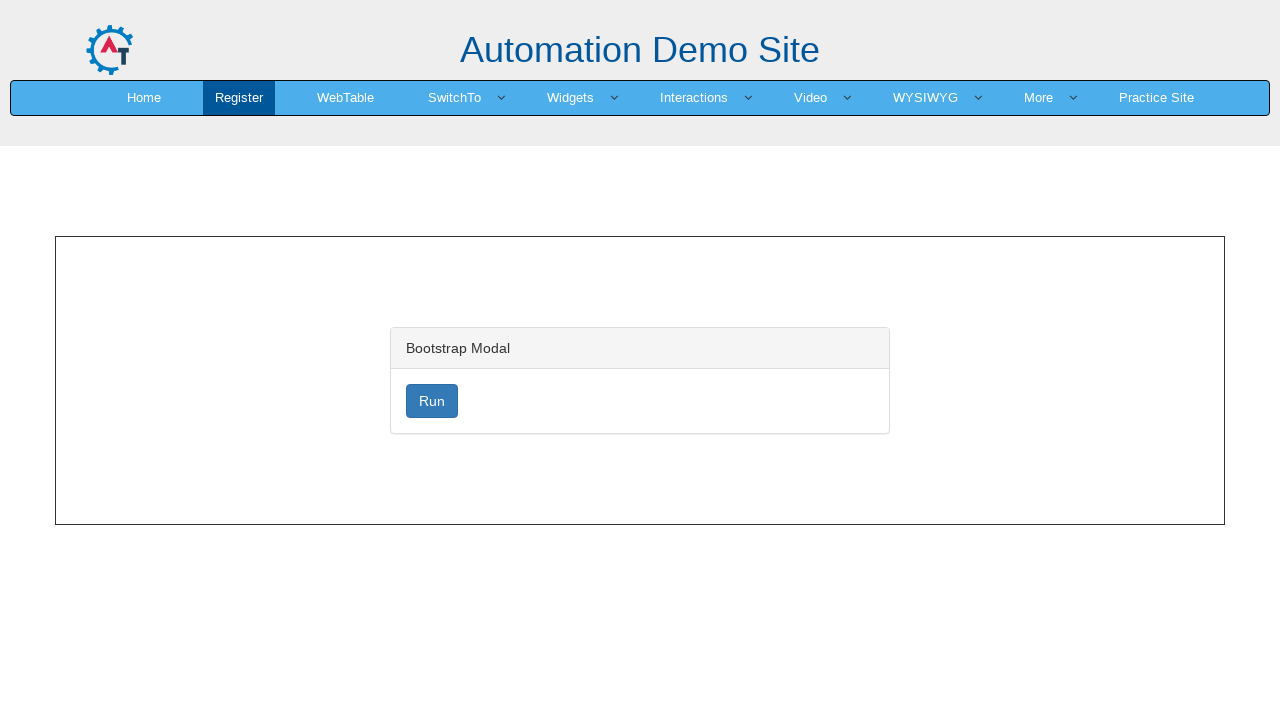

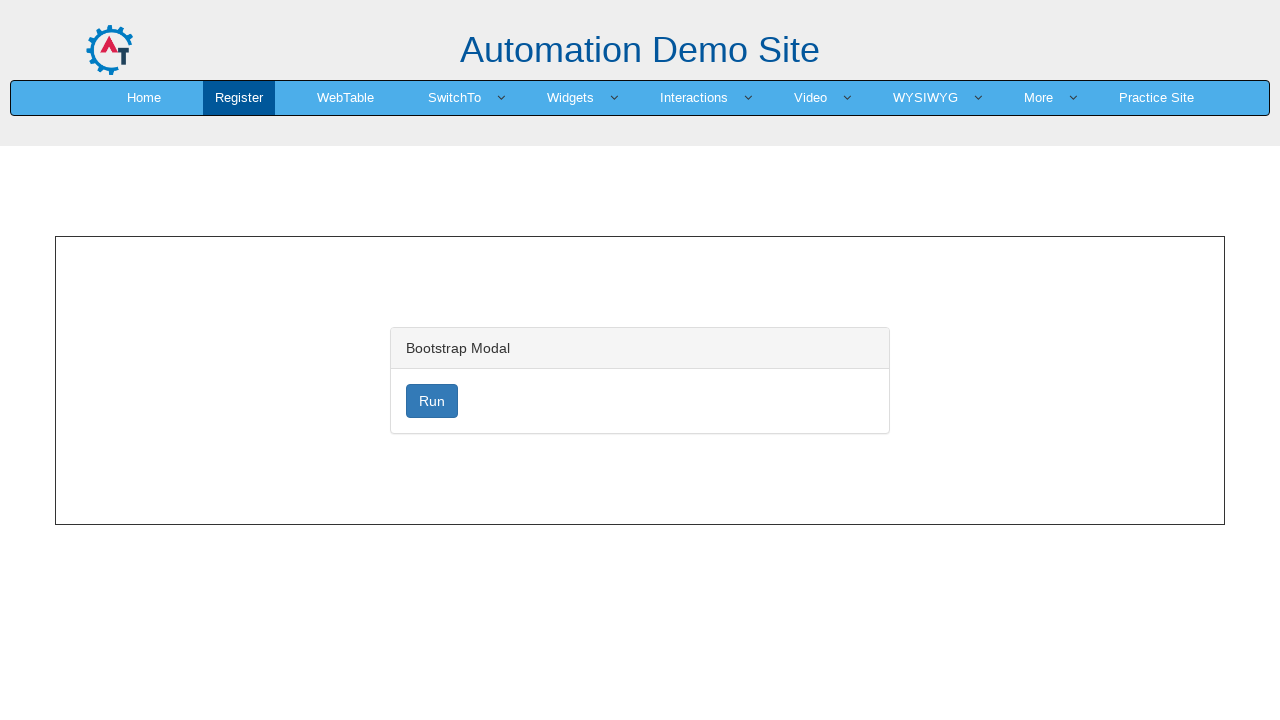